Tests that the text input field is cleared after adding a todo item

Starting URL: https://demo.playwright.dev/todomvc

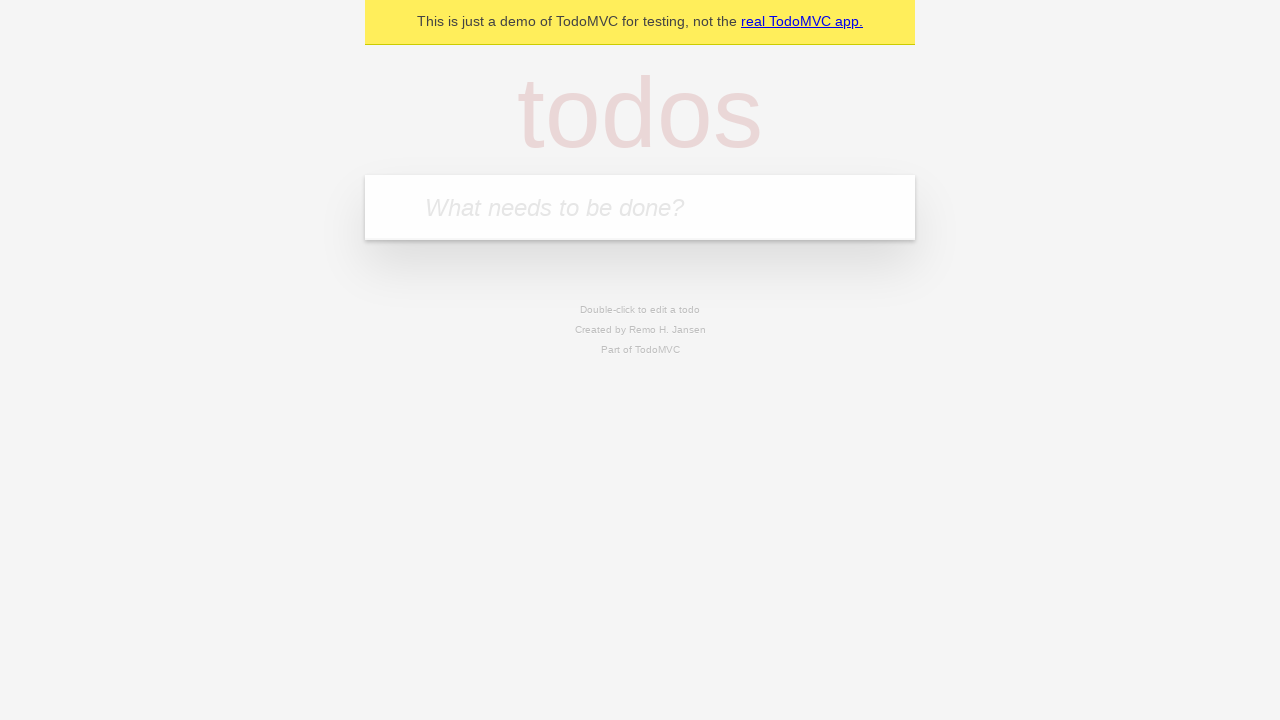

Located the todo input field
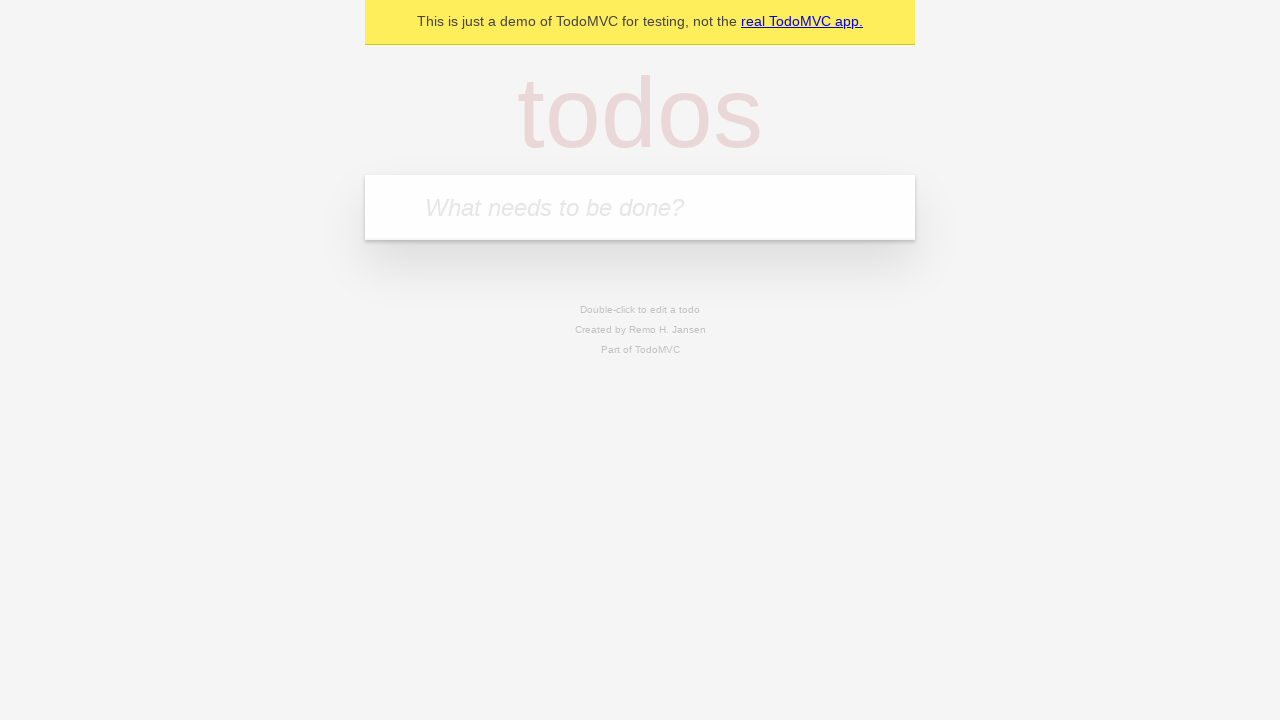

Filled input field with 'buy some cheese' on internal:attr=[placeholder="What needs to be done?"i]
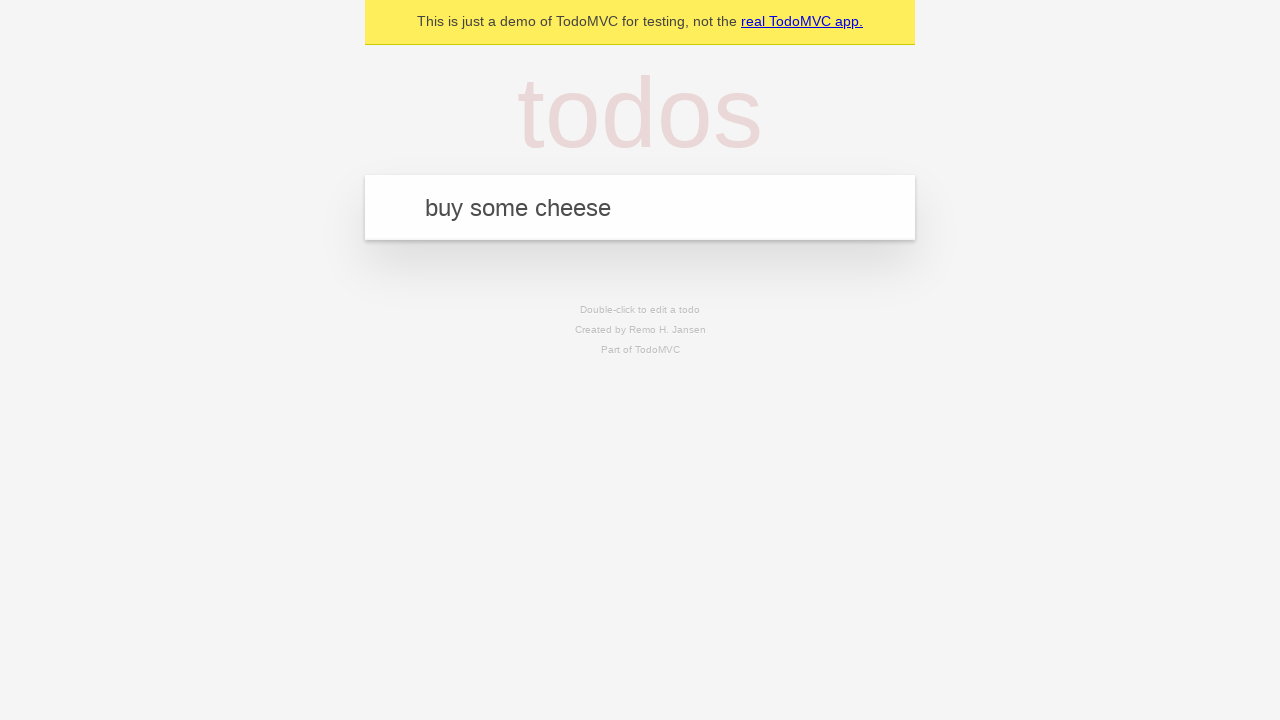

Pressed Enter to add the todo item on internal:attr=[placeholder="What needs to be done?"i]
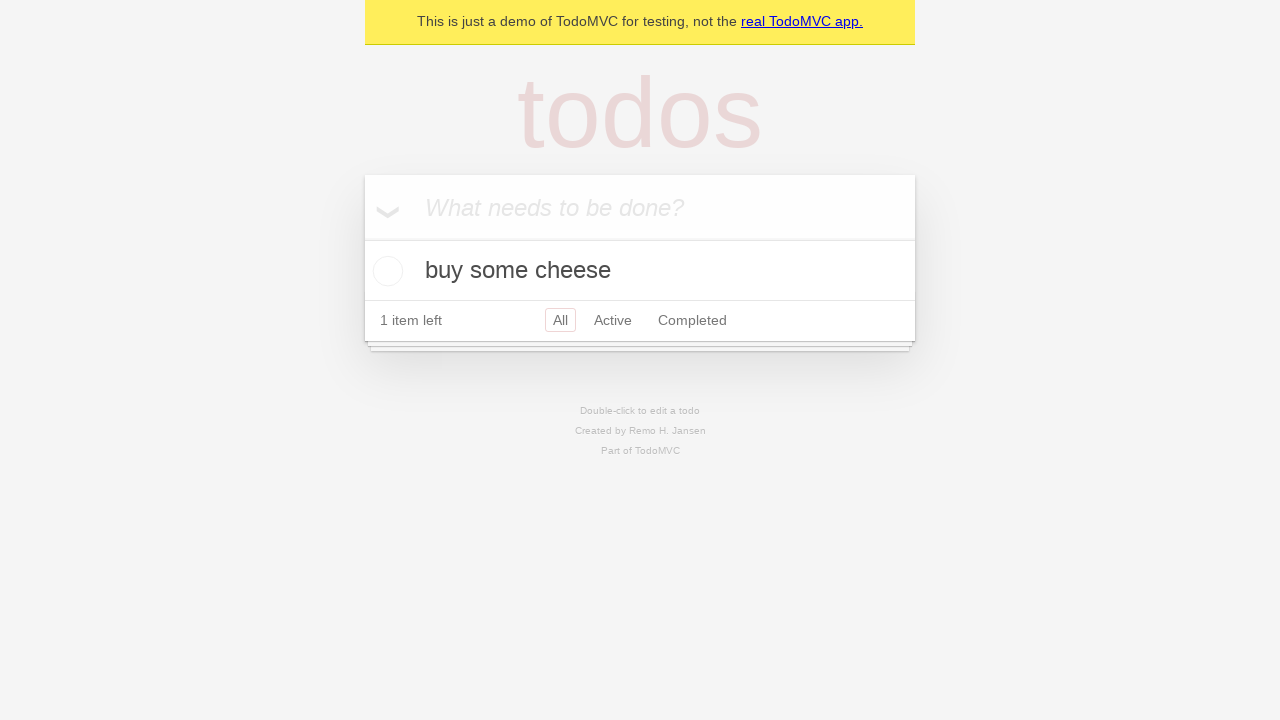

Todo item was successfully added to the list
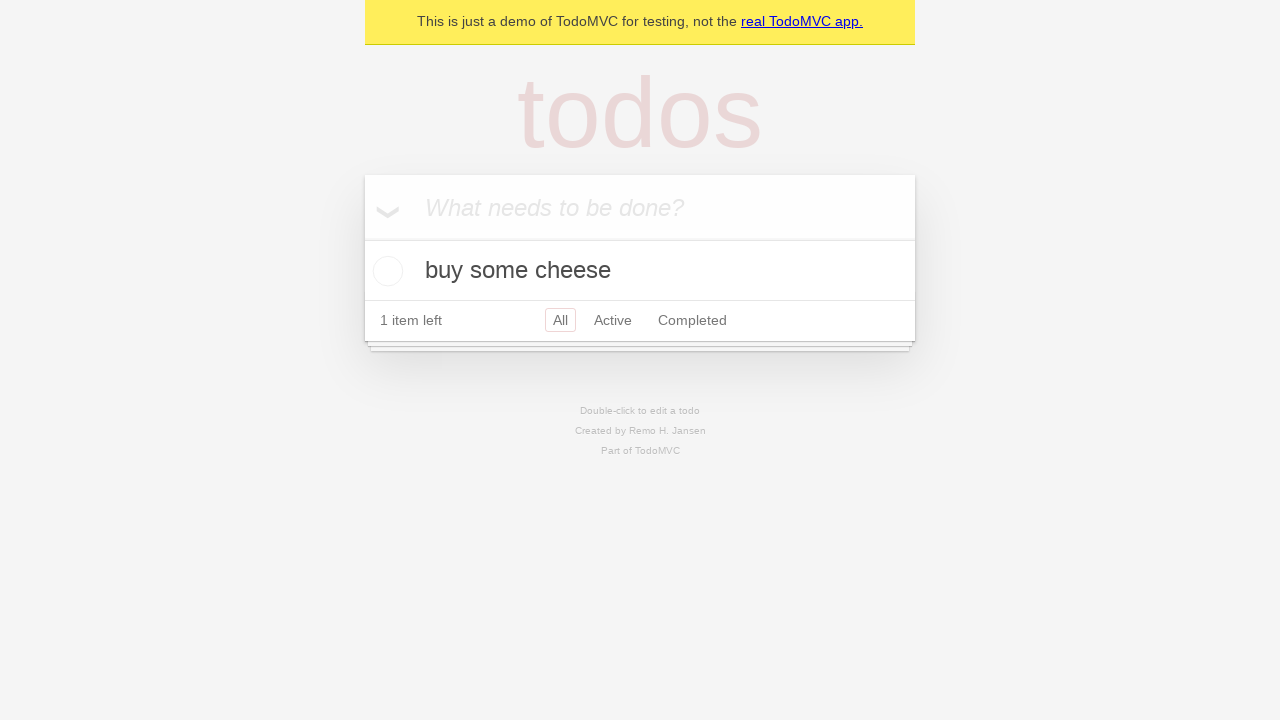

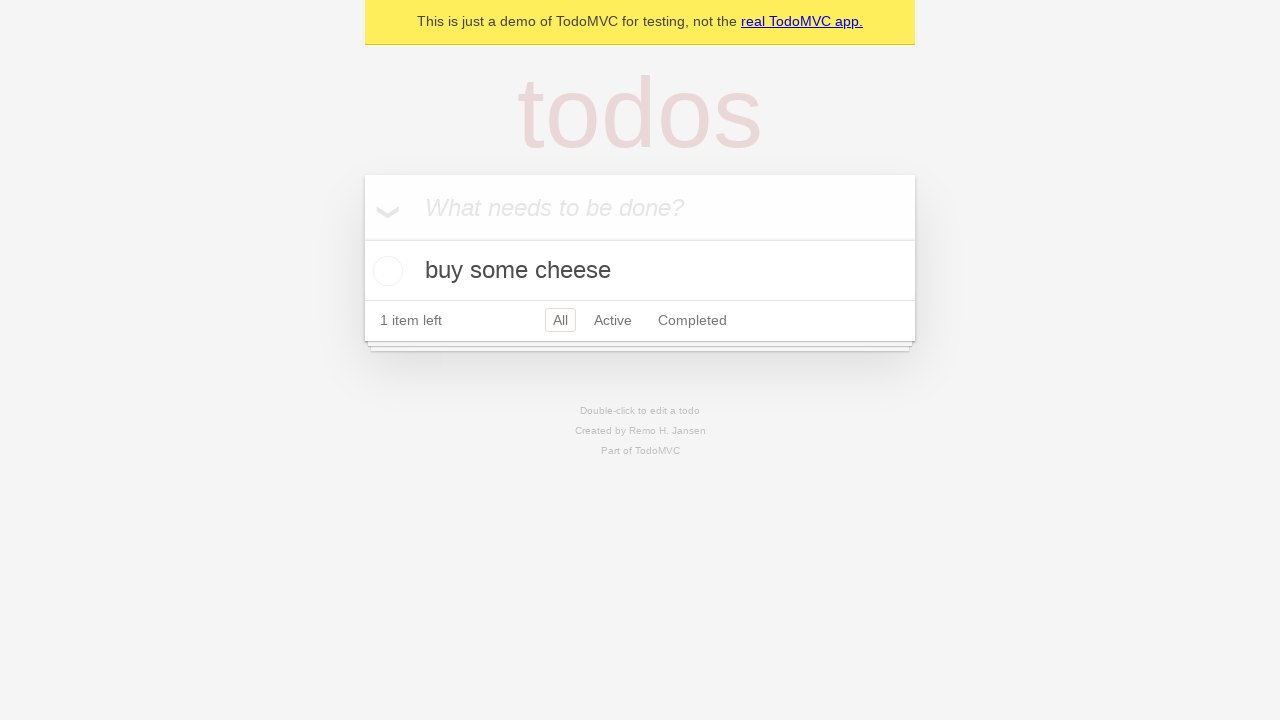